Tests page scrolling functionality by scrolling down and then scrolling back up using JavaScript execution

Starting URL: https://demoqa.com/alerts

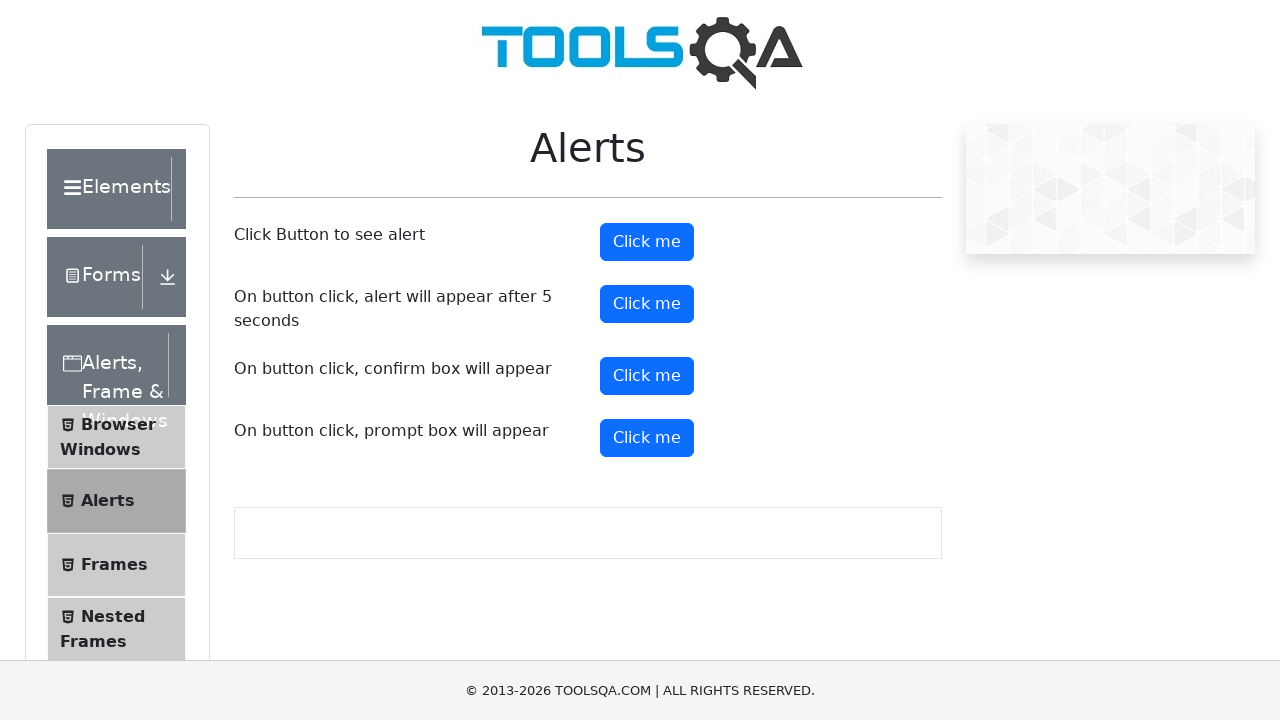

Scrolled down the page by 120 pixels
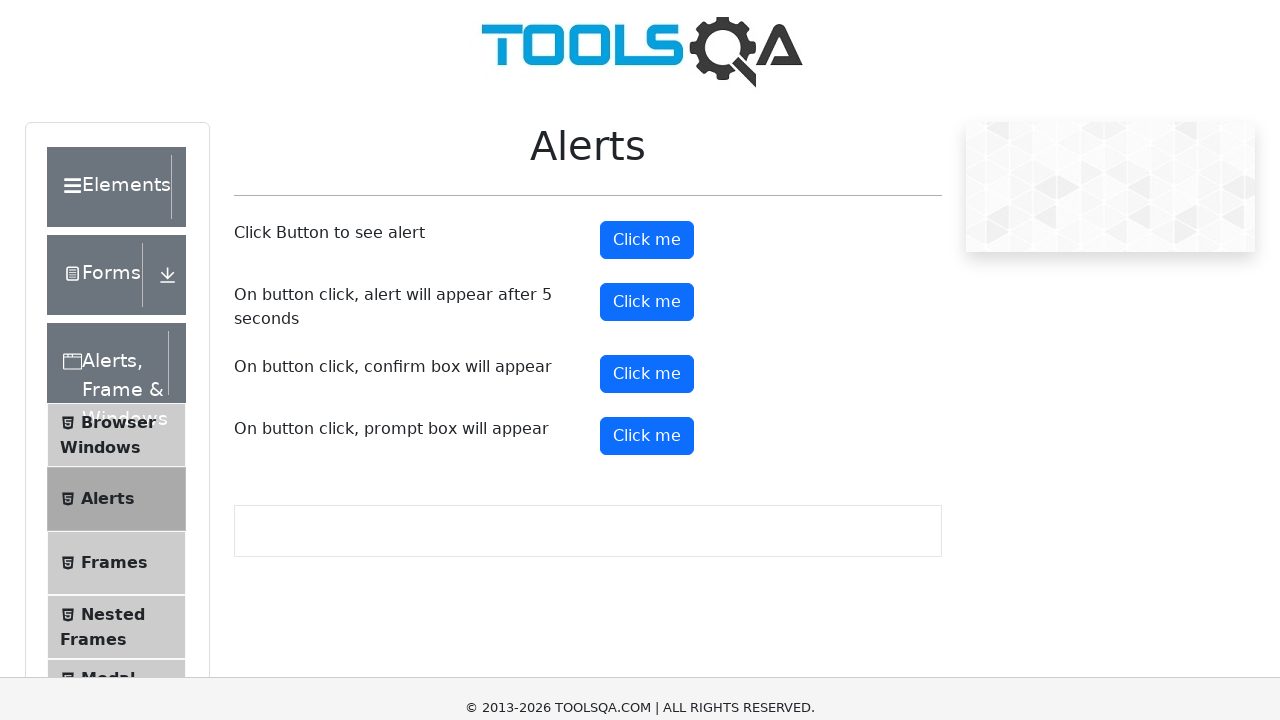

Waited 1 second for scroll to complete
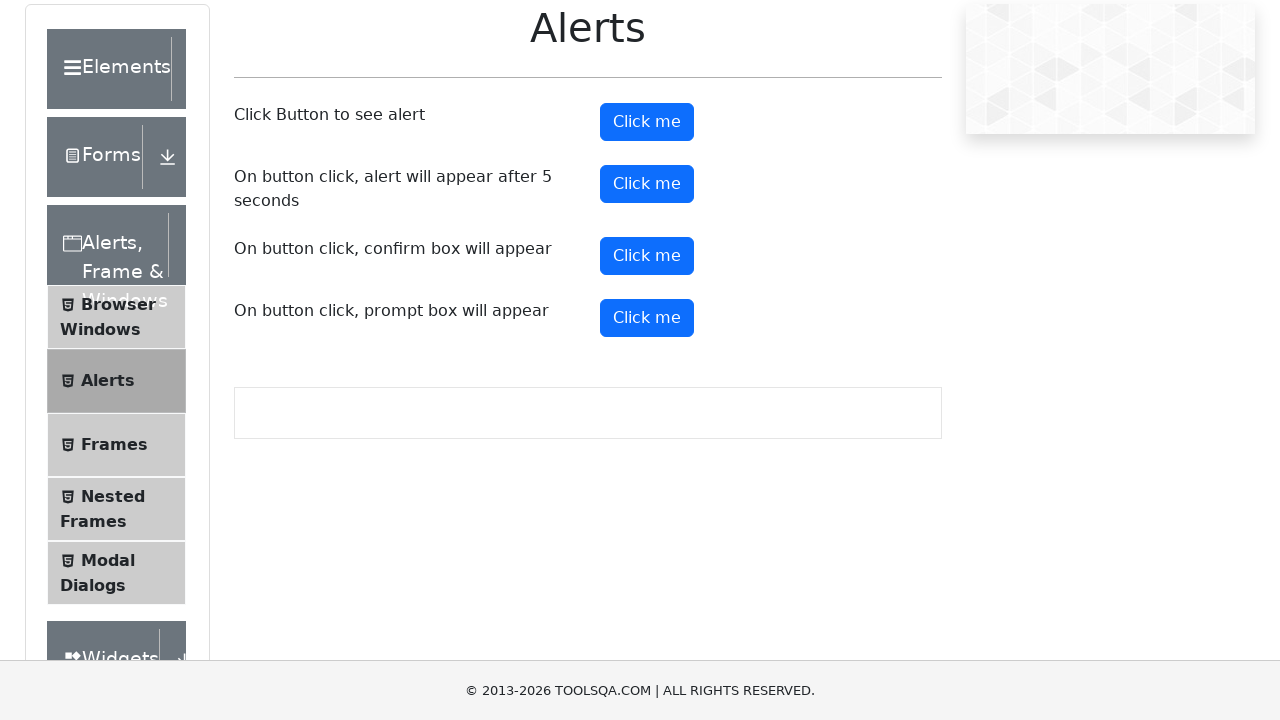

Scrolled up the page by 70 pixels
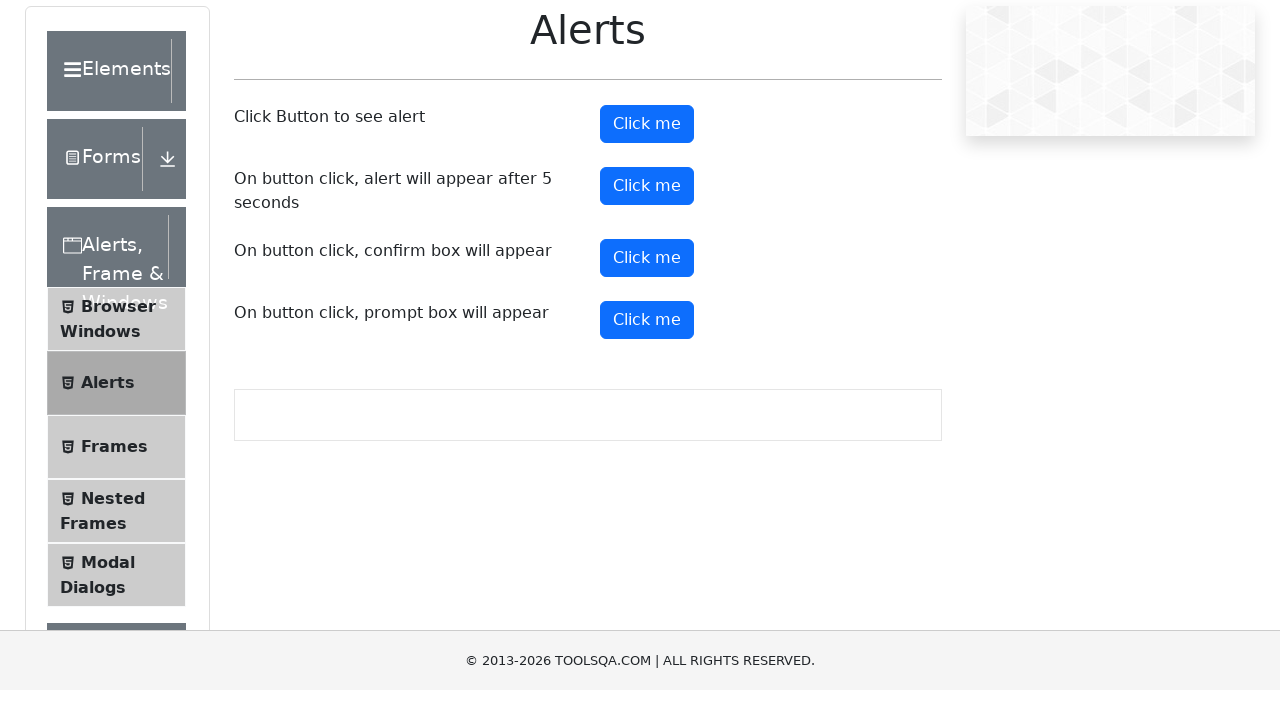

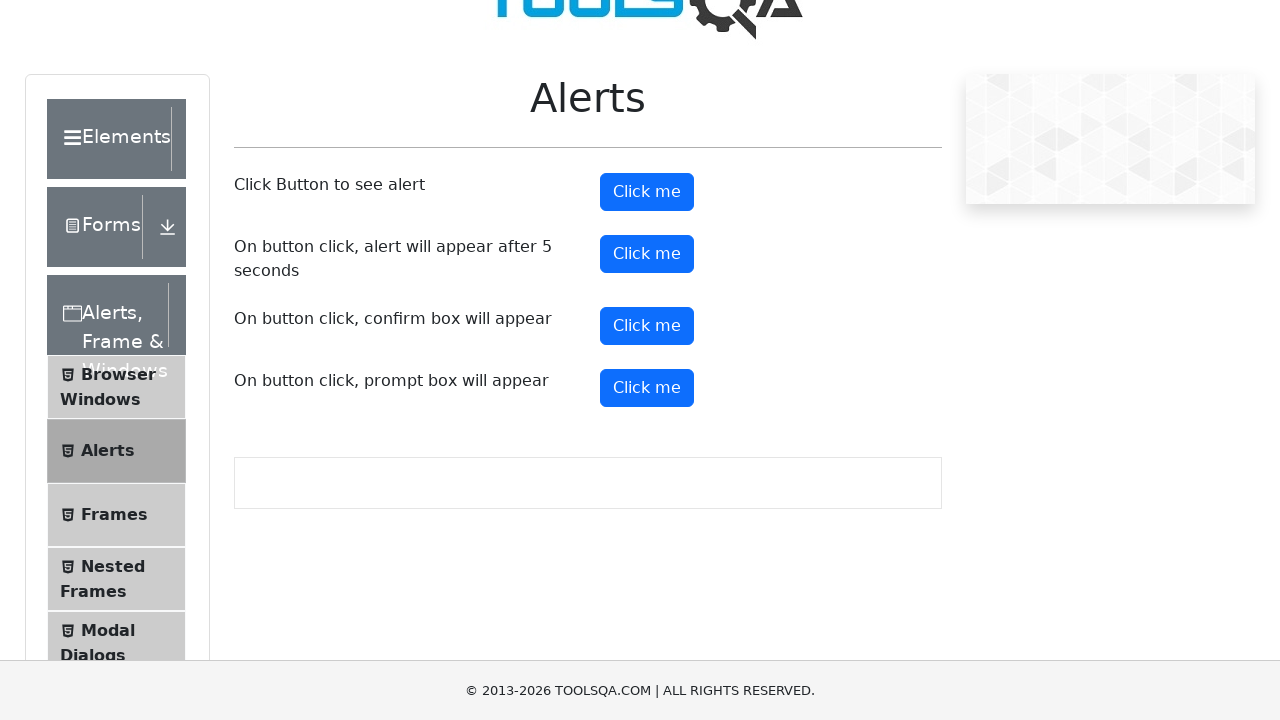